Simple homepage verification test that navigates to Rahul Shetty Academy website and verifies the page loads by checking the title

Starting URL: http://rahulshettyacademy.com

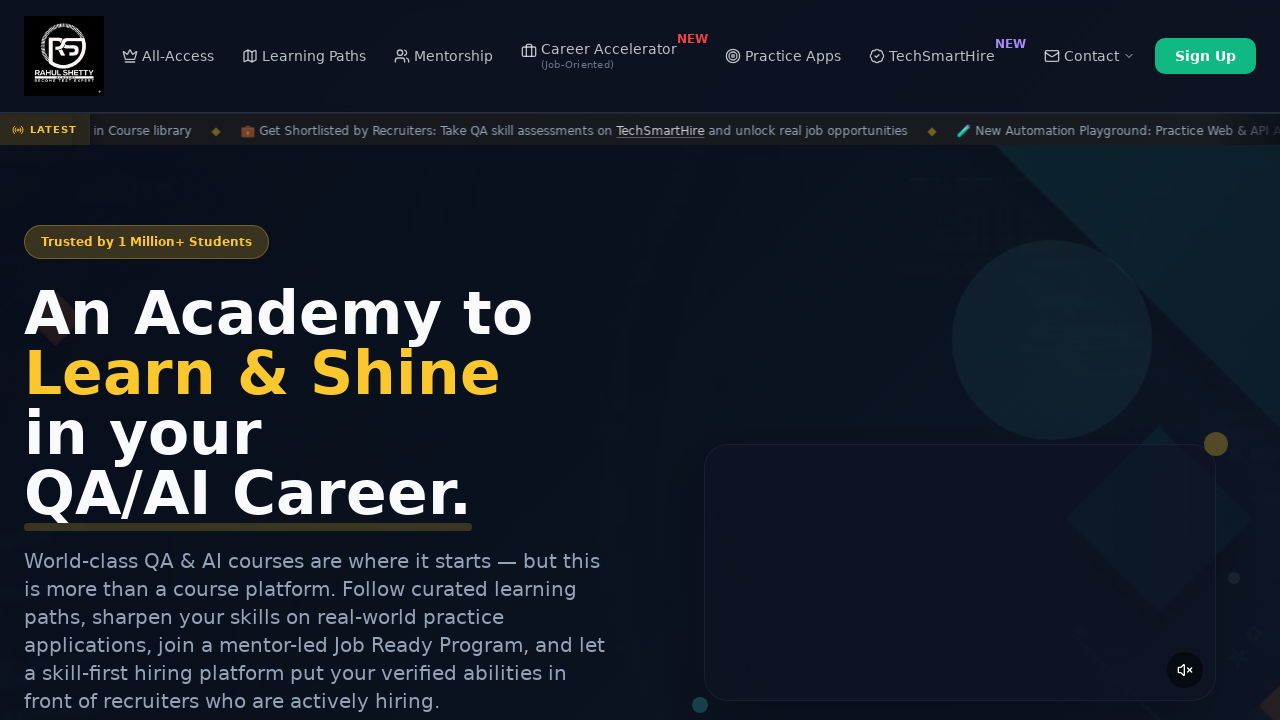

Navigated to Rahul Shetty Academy homepage
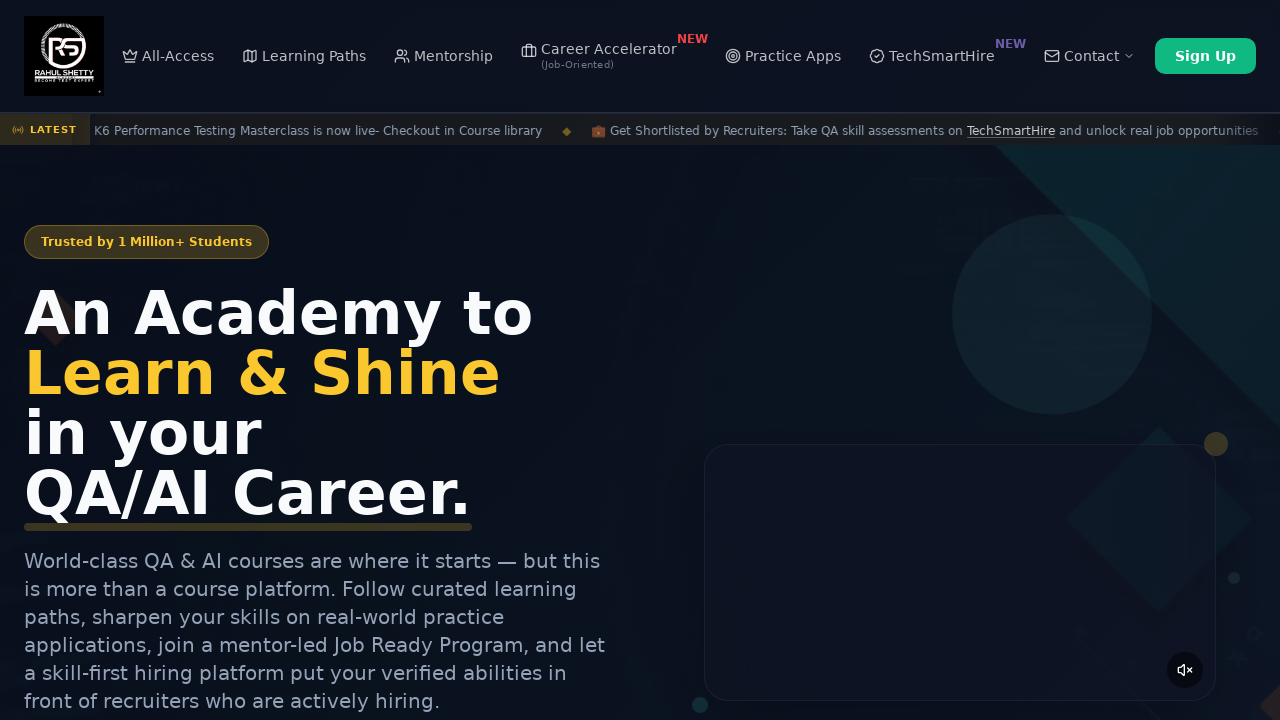

Page DOM content fully loaded
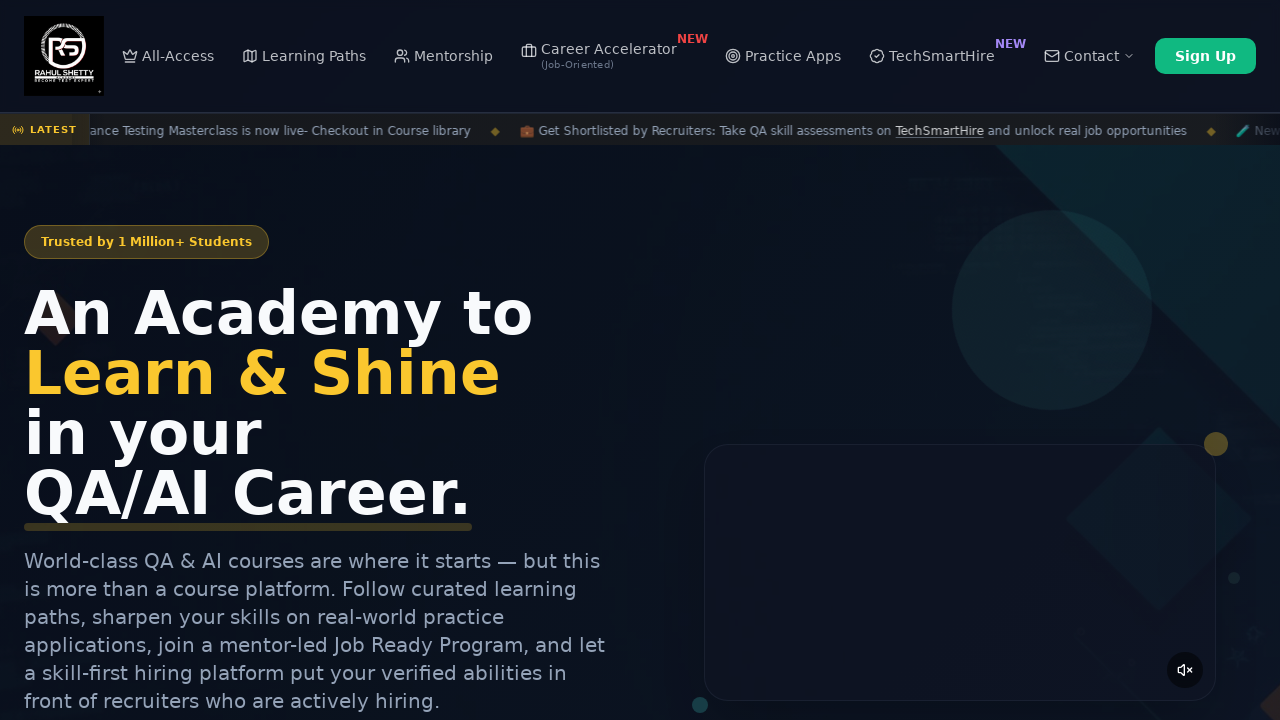

Retrieved page title: Rahul Shetty Academy | QA Automation, Playwright, AI Testing & Online Training
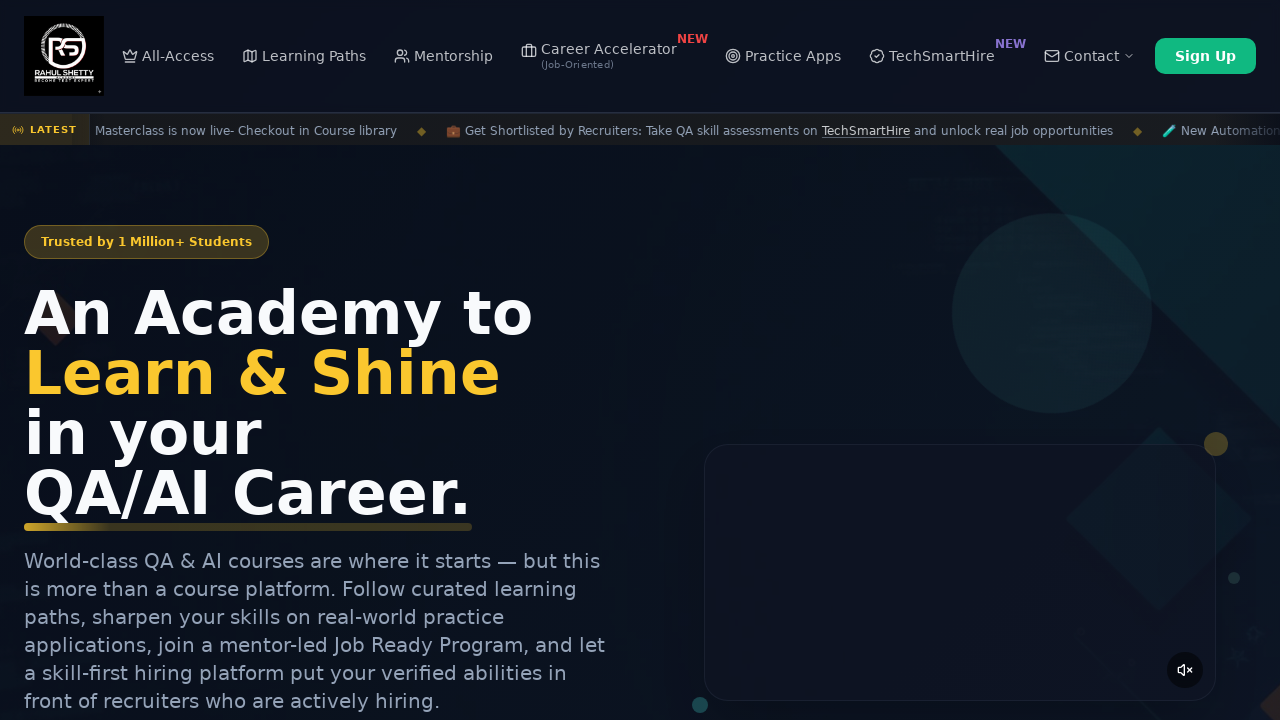

Verified page title is not empty
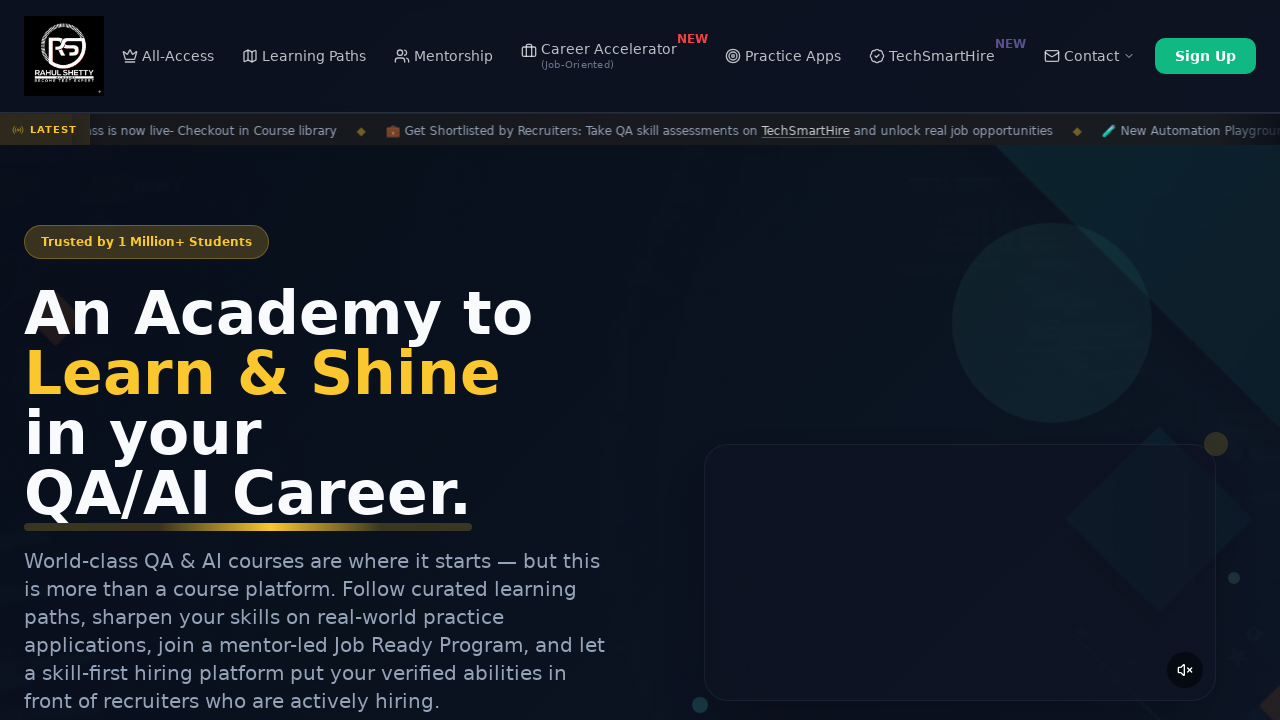

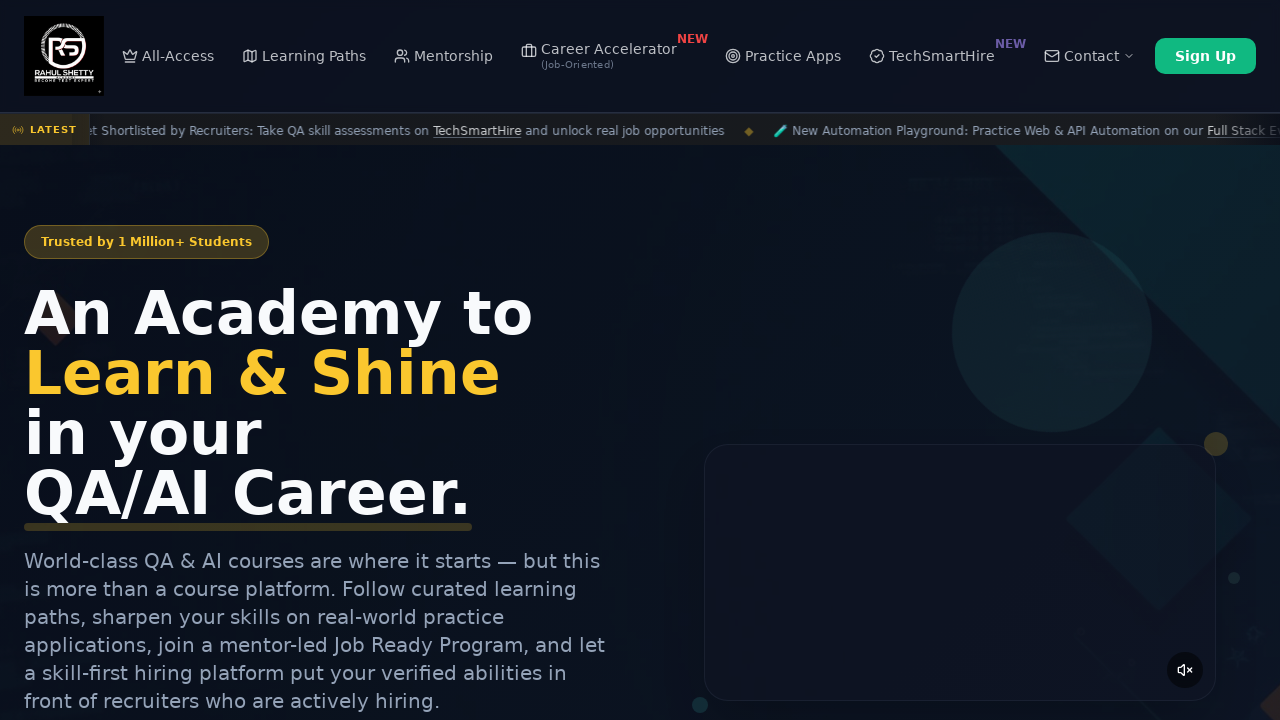